Tests dynamic content loading by clicking start button, waiting for hidden element to appear, and verifying the "Hello World!" text is displayed

Starting URL: https://the-internet.herokuapp.com/dynamic_loading/1

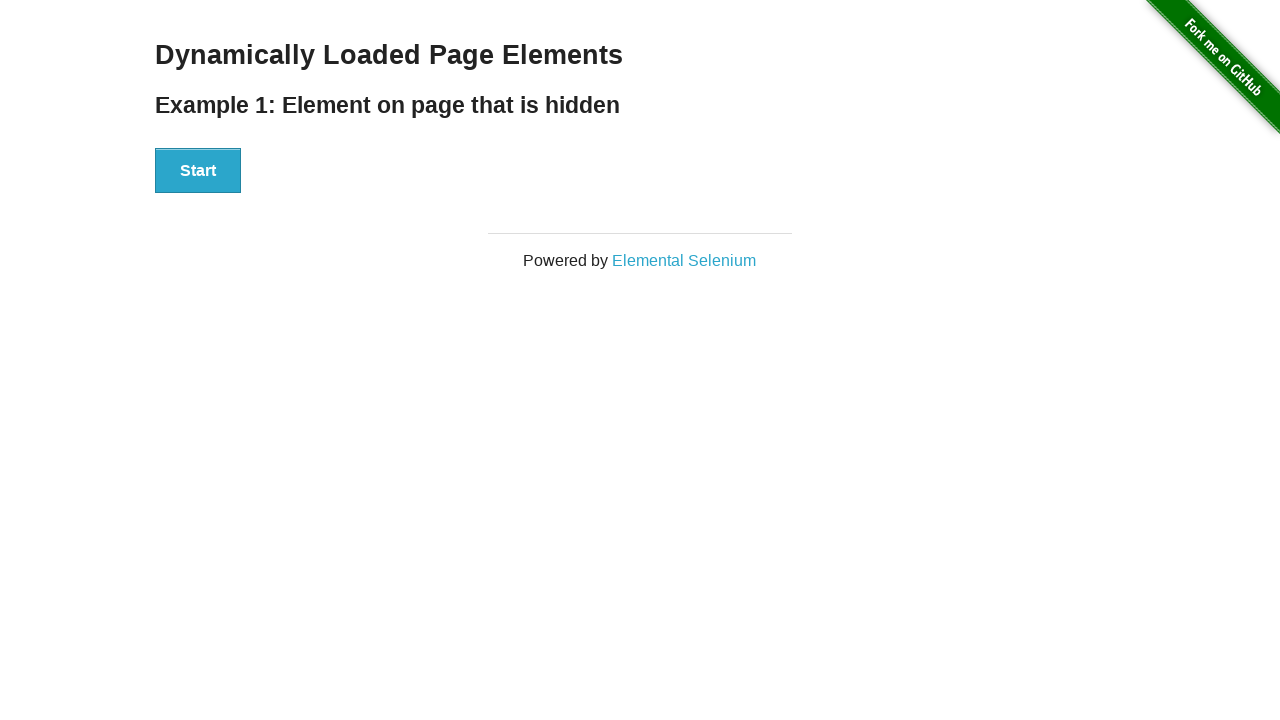

Clicked Start button to initiate dynamic content loading at (198, 171) on xpath=//button
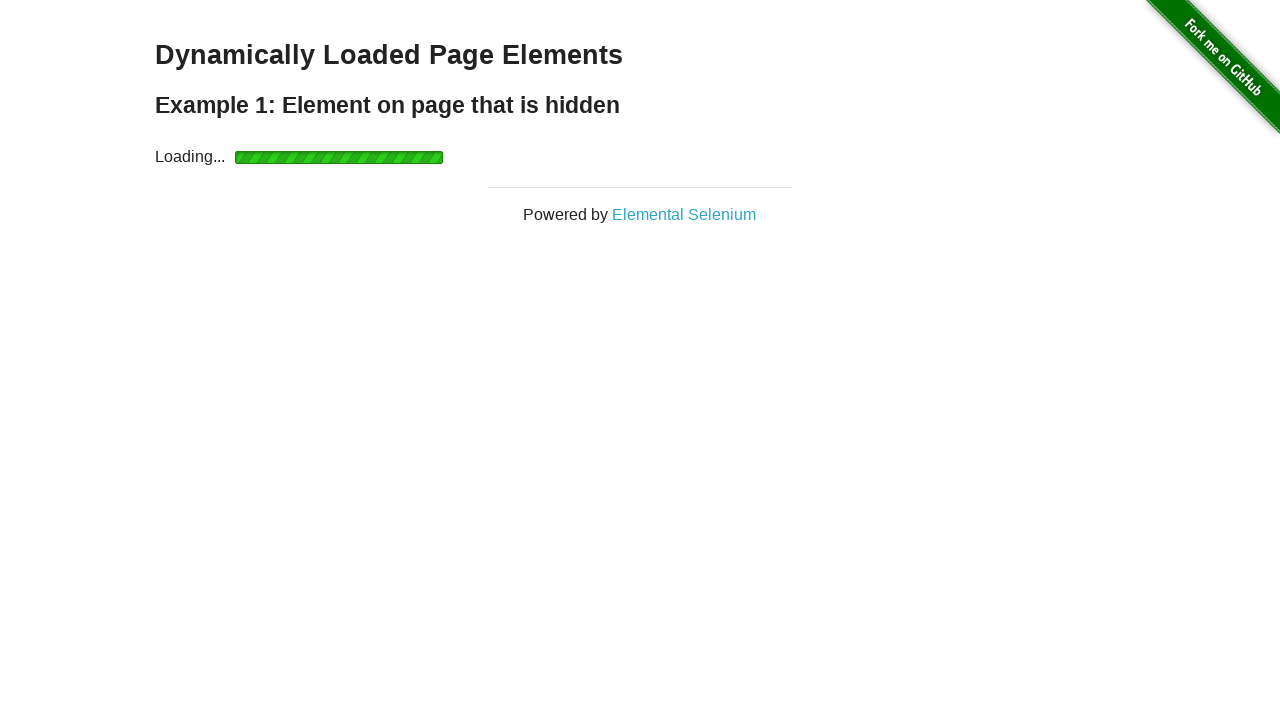

Waited for hidden element with id='finish' to become visible
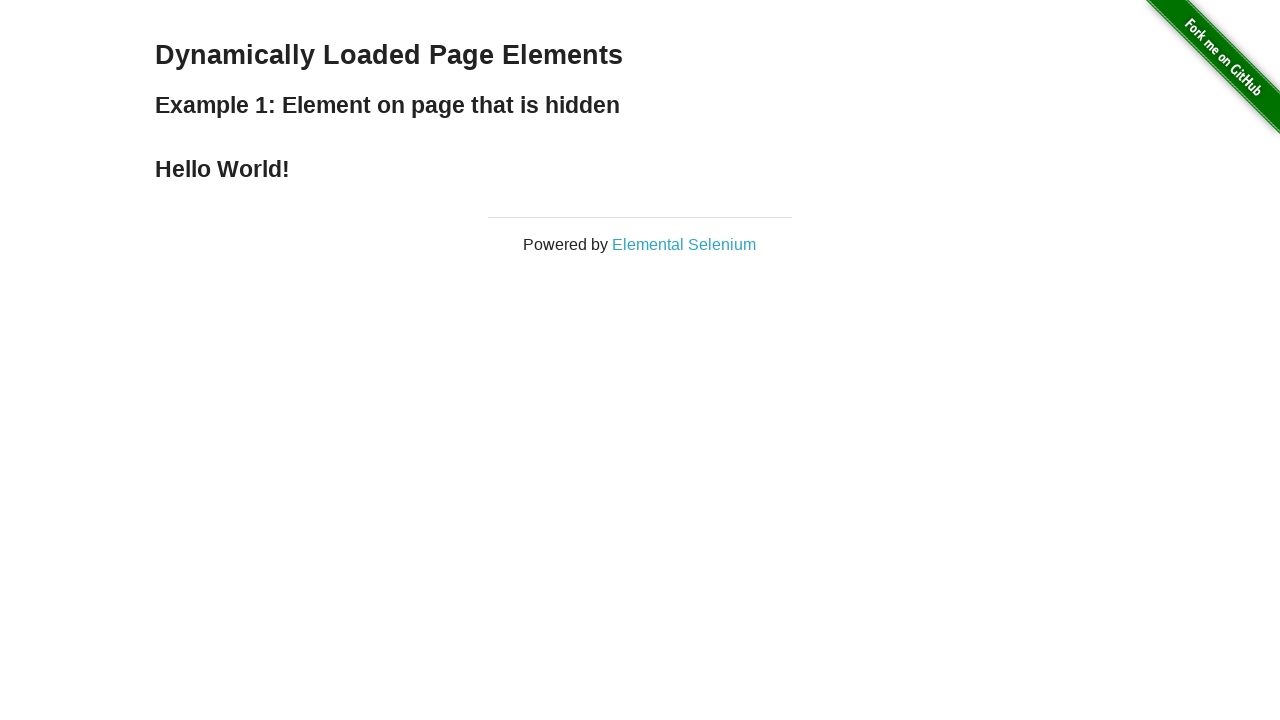

Clicked the finish element at (640, 169) on xpath=//div[@id='finish']
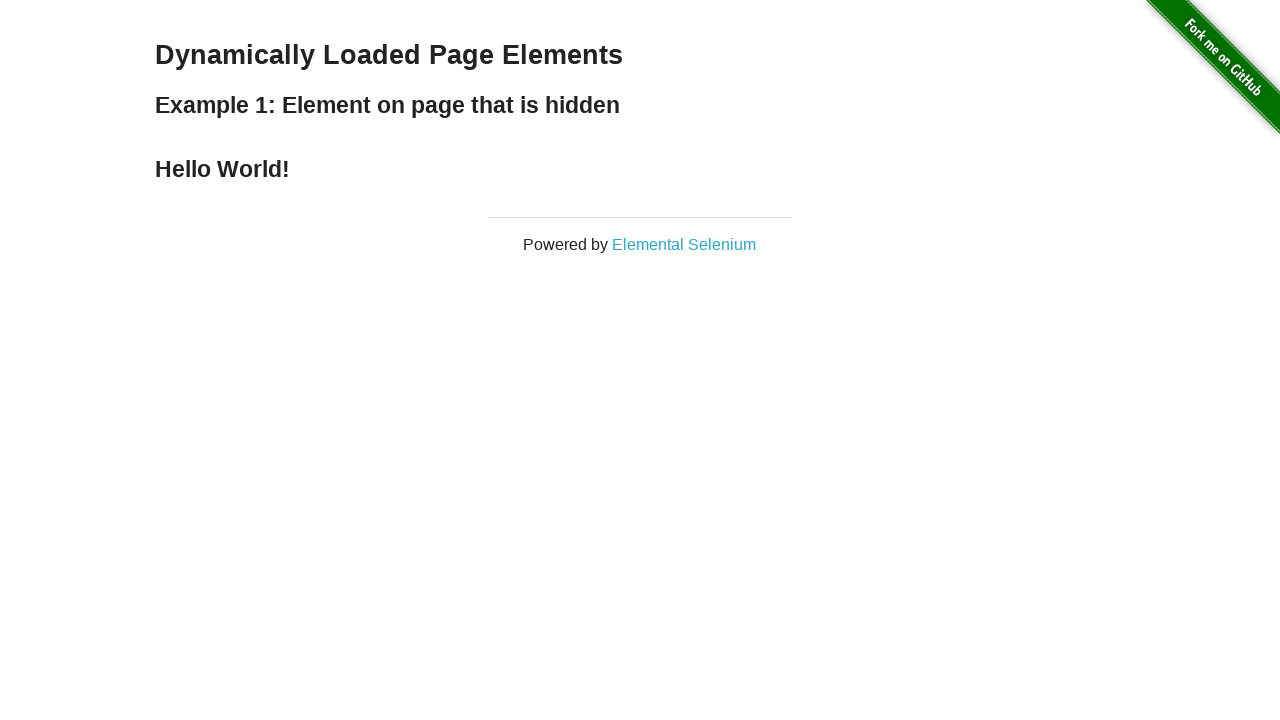

Located Hello World text element
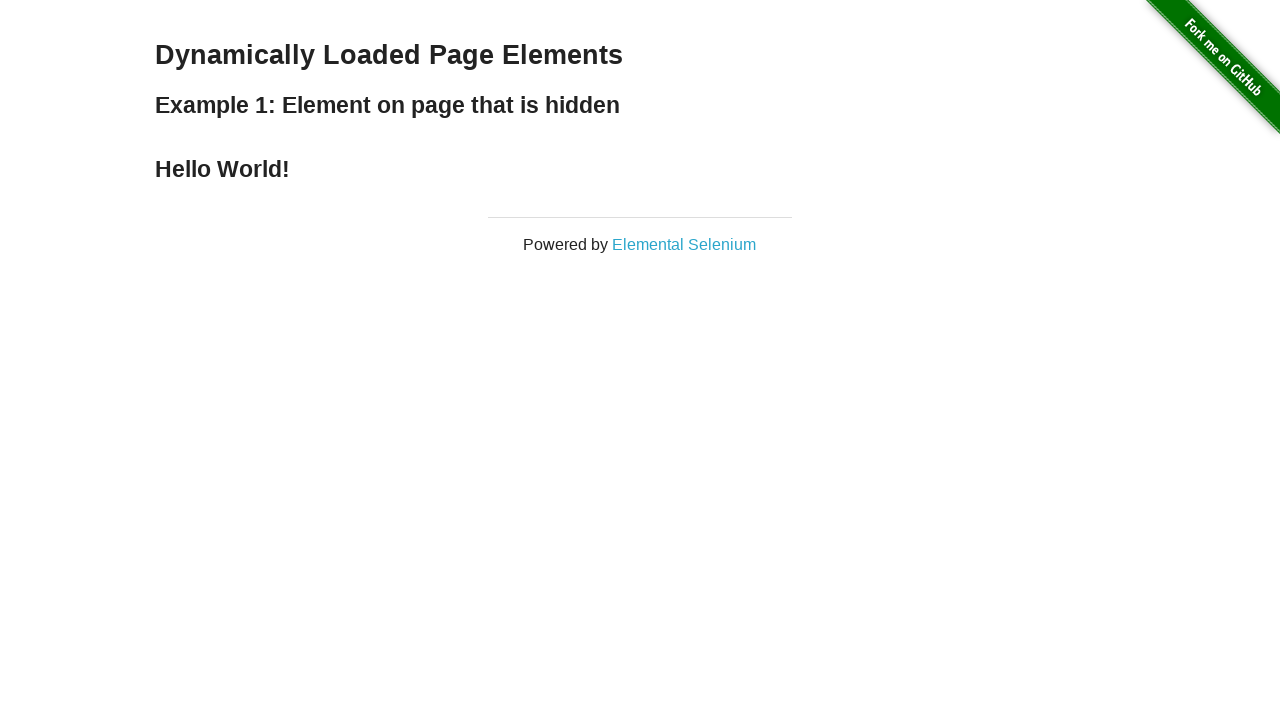

Verified Hello World text is visible
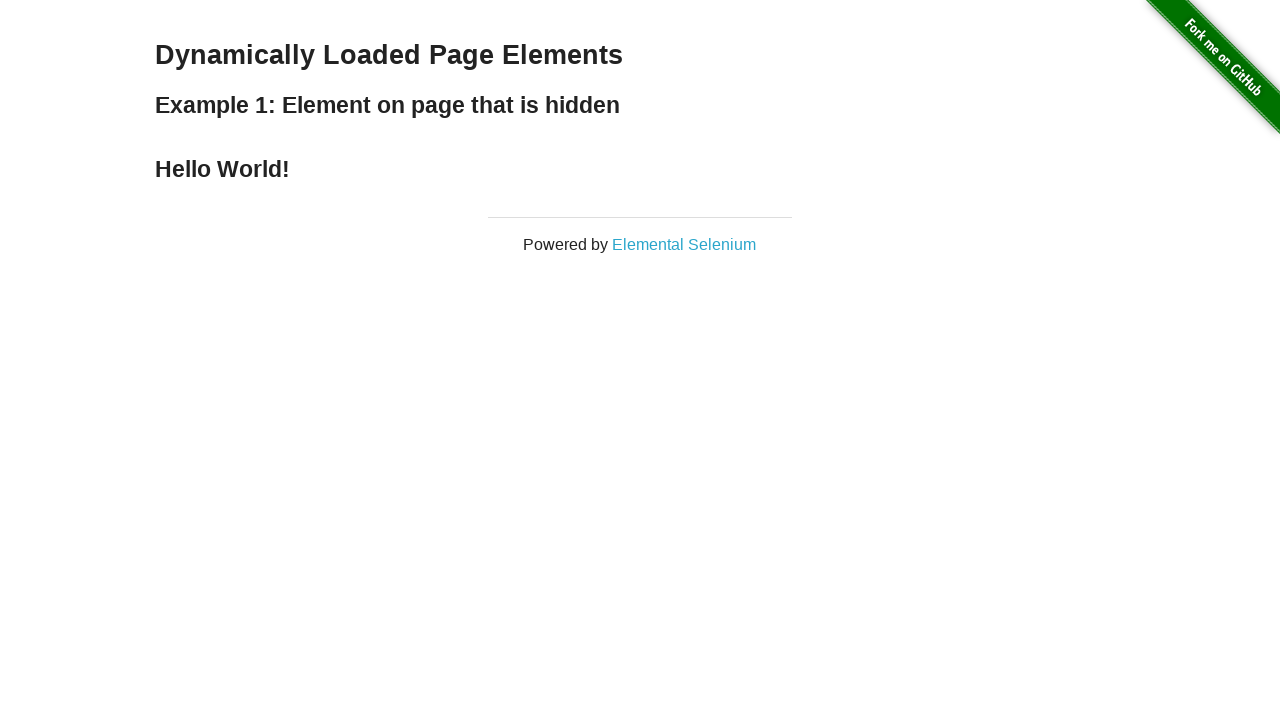

Verified text content matches 'Hello World!'
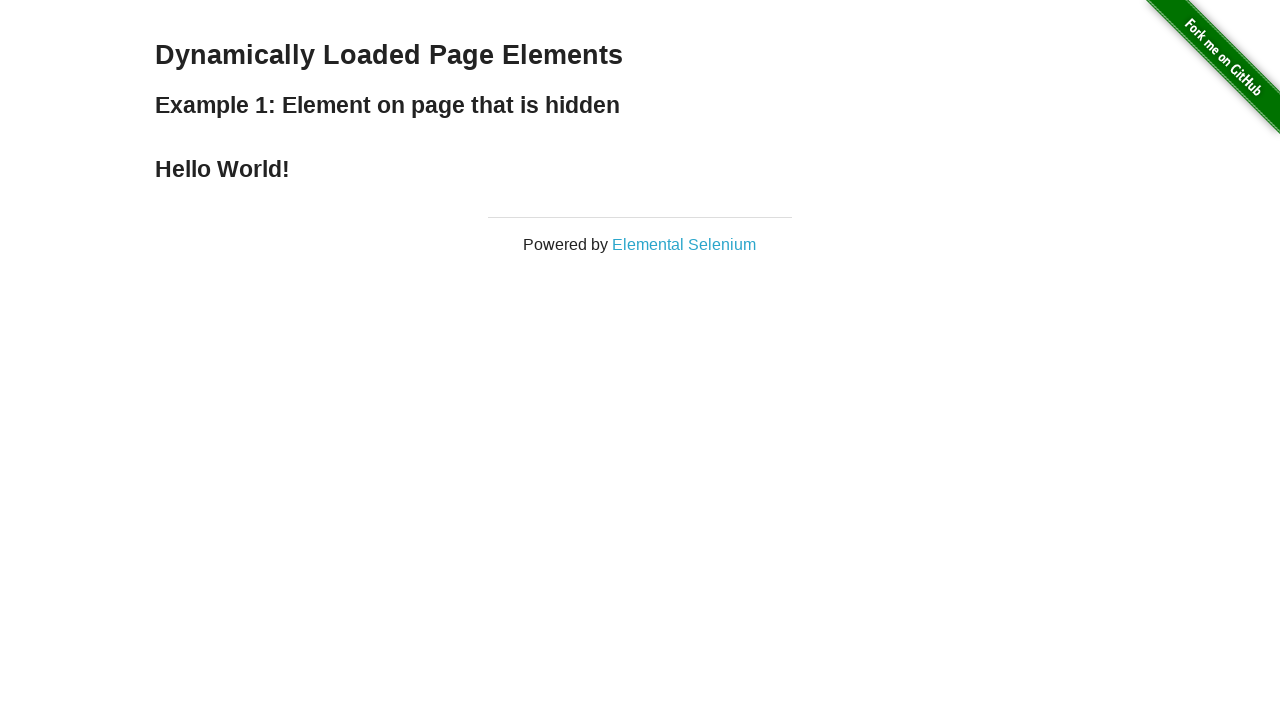

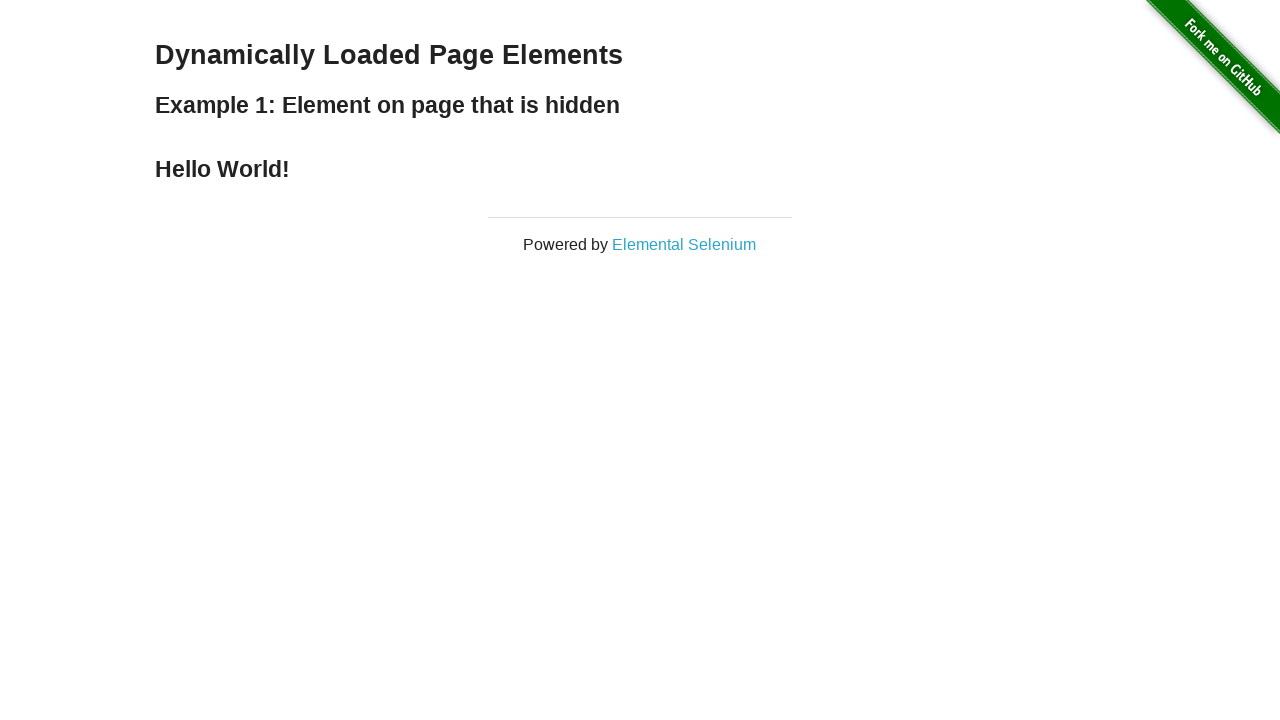